Tests input field functionality by entering text and submitting with Enter key, then verifies the result text matches the input

Starting URL: https://www.qa-practice.com/elements/input/simple

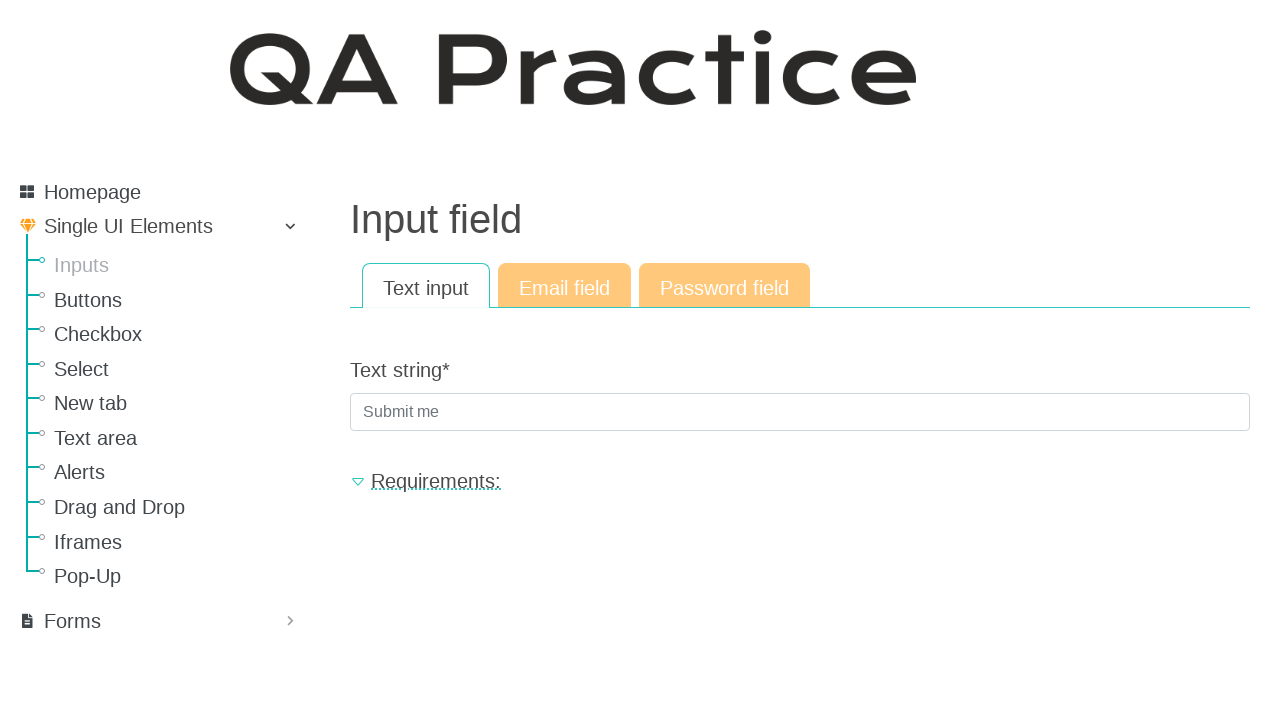

Filled input field with 'cat' on .form-control
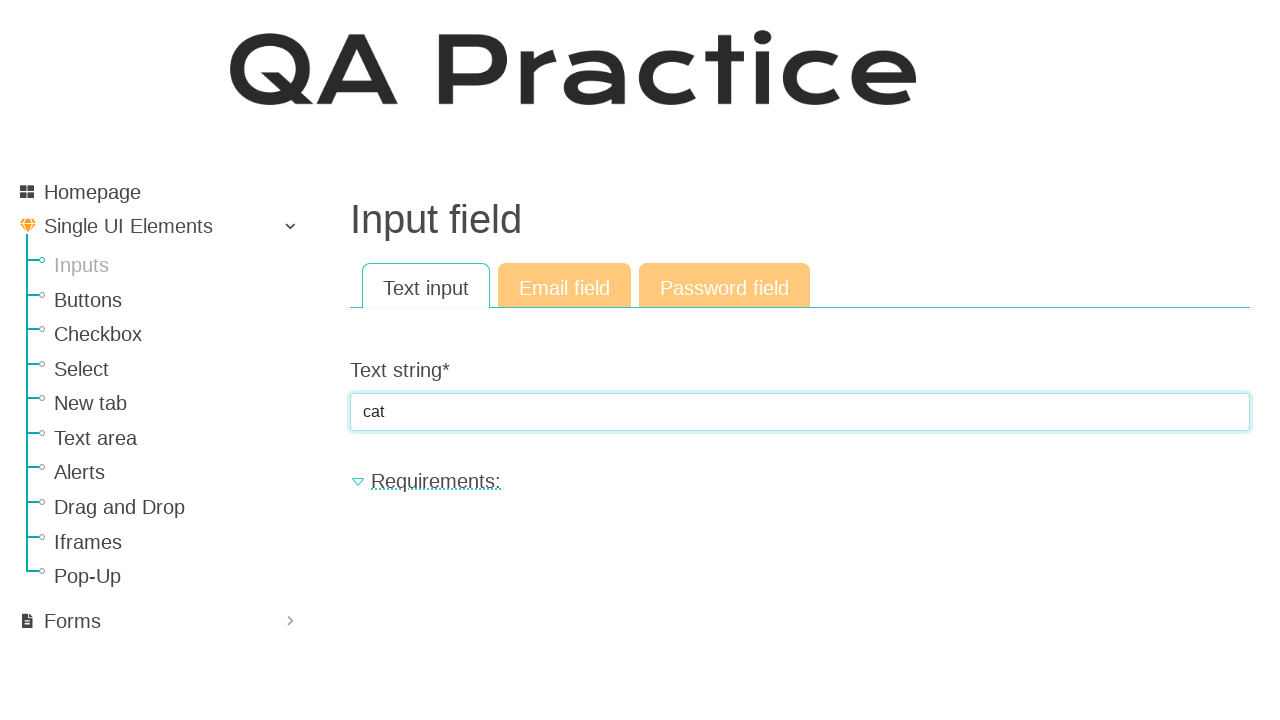

Pressed Enter to submit the form on .form-control
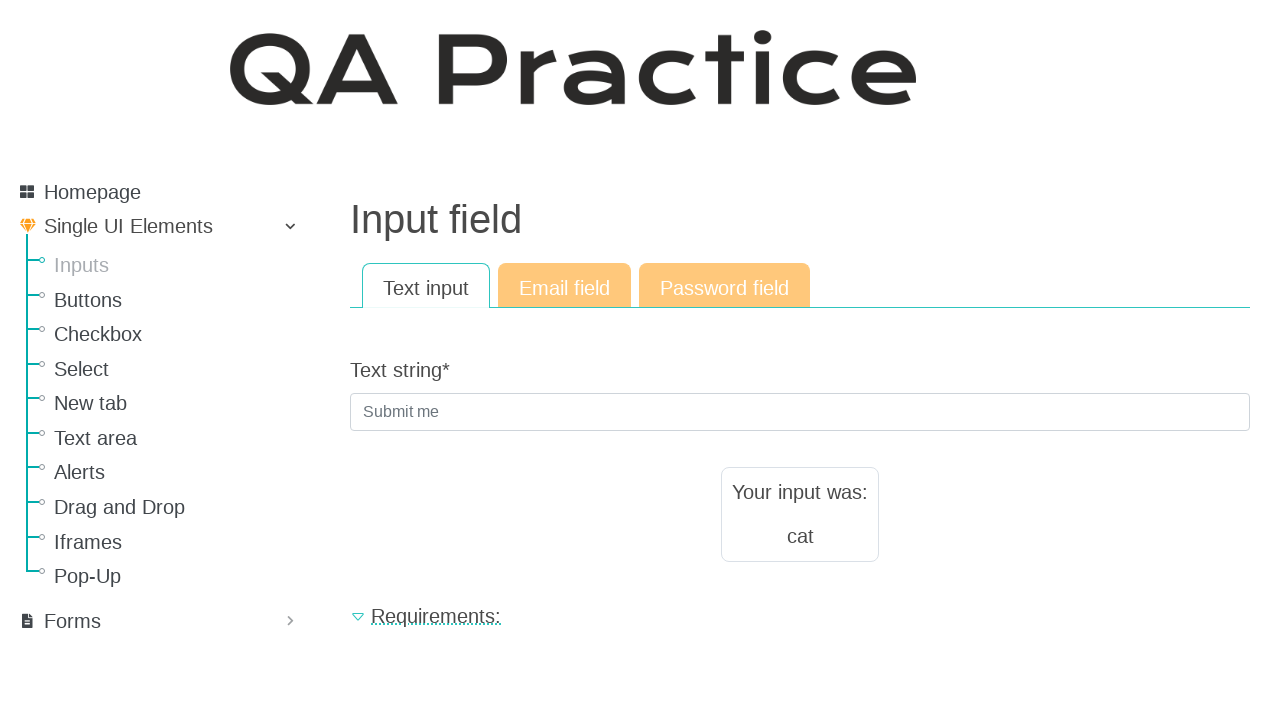

Result text element appeared on page
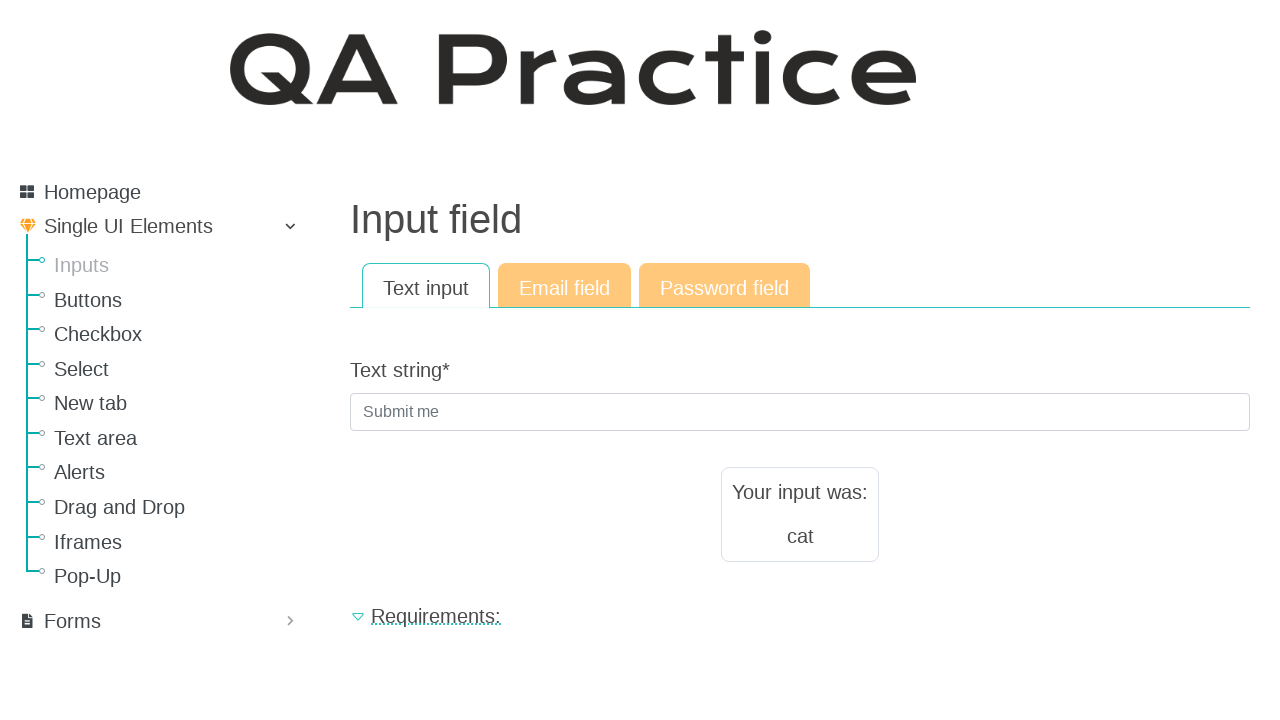

Retrieved result text content
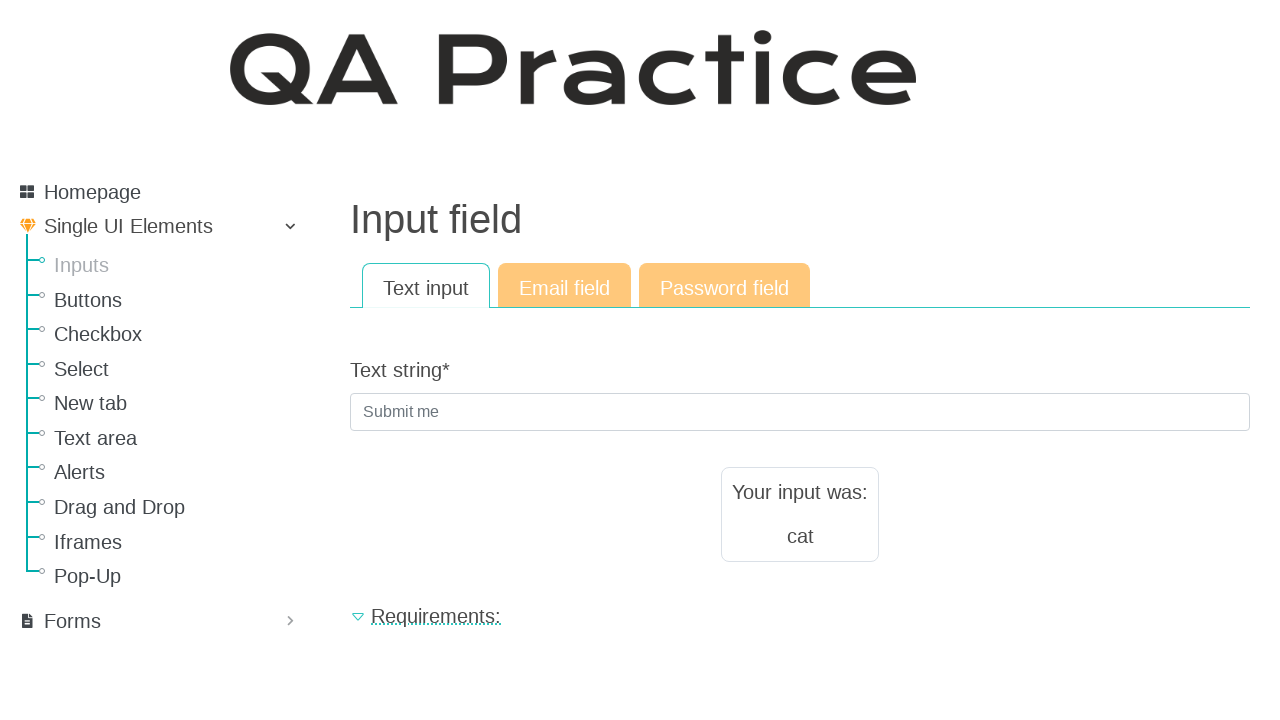

Verified result text matches input 'cat'
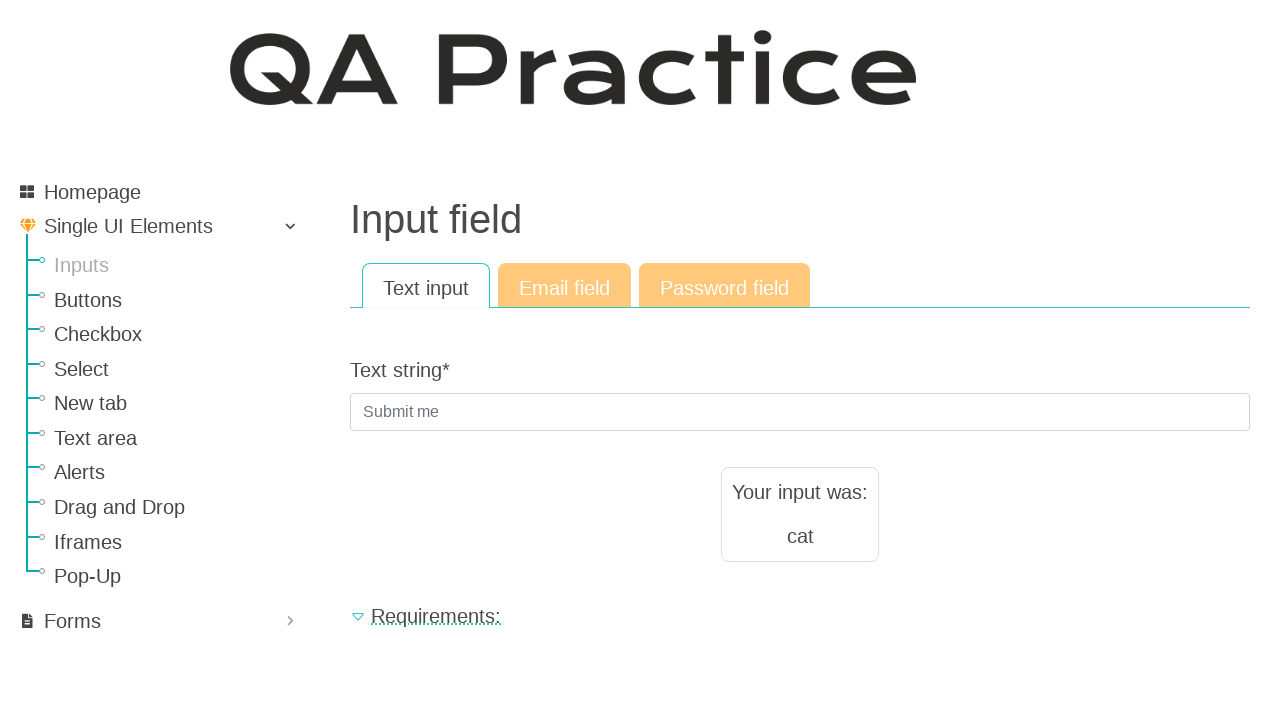

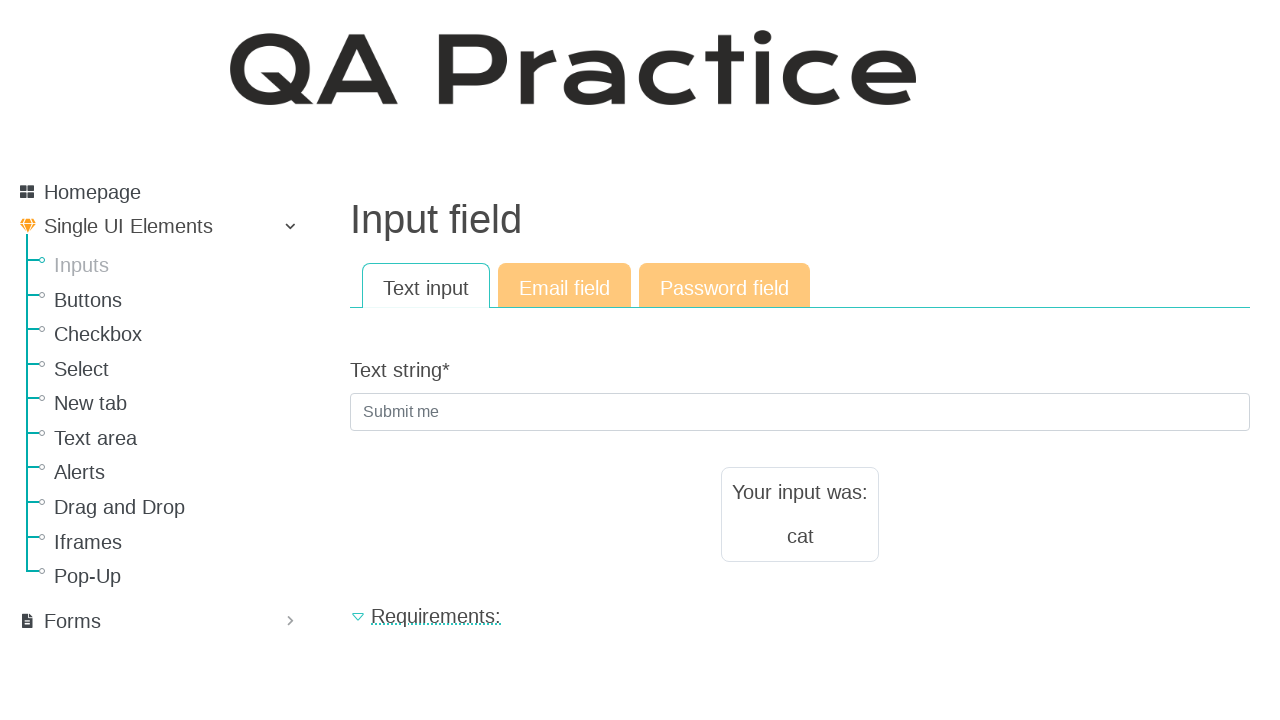